Tests iframe switching functionality by switching to a frame, reading content from it, switching back to the parent frame, and reading content from the main page

Starting URL: https://demoqa.com/frames

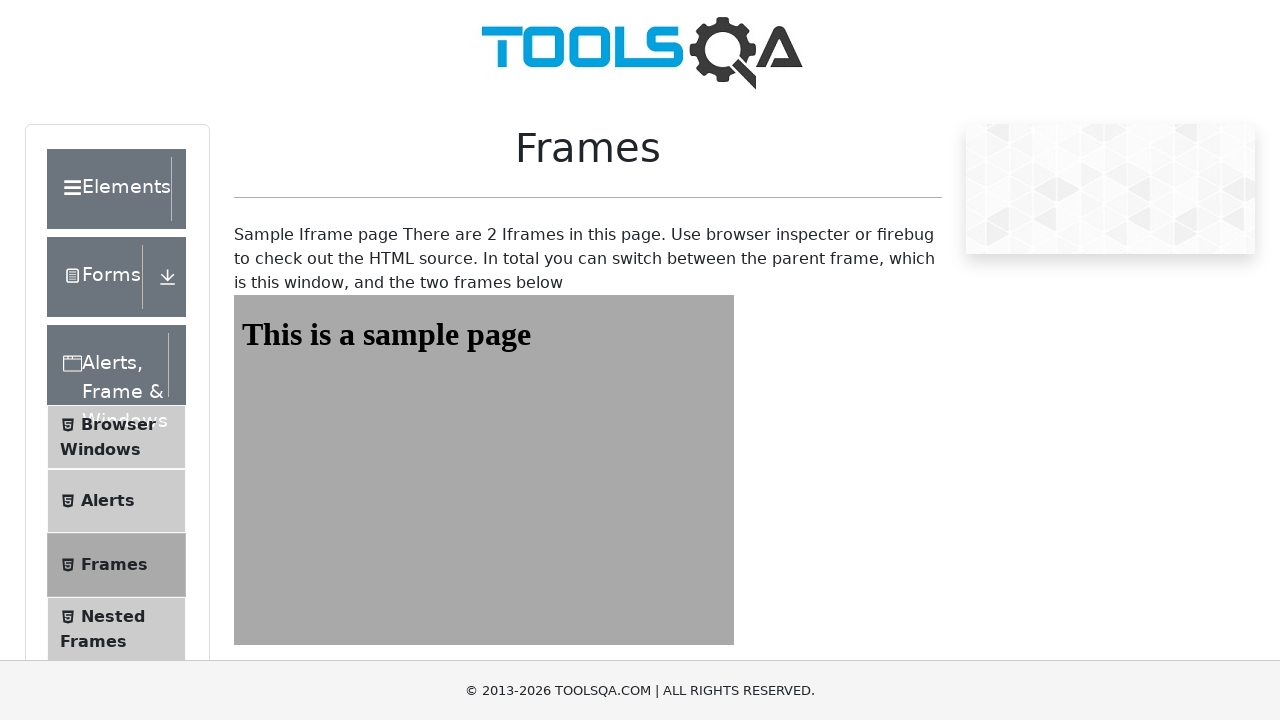

Navigated to https://demoqa.com/frames
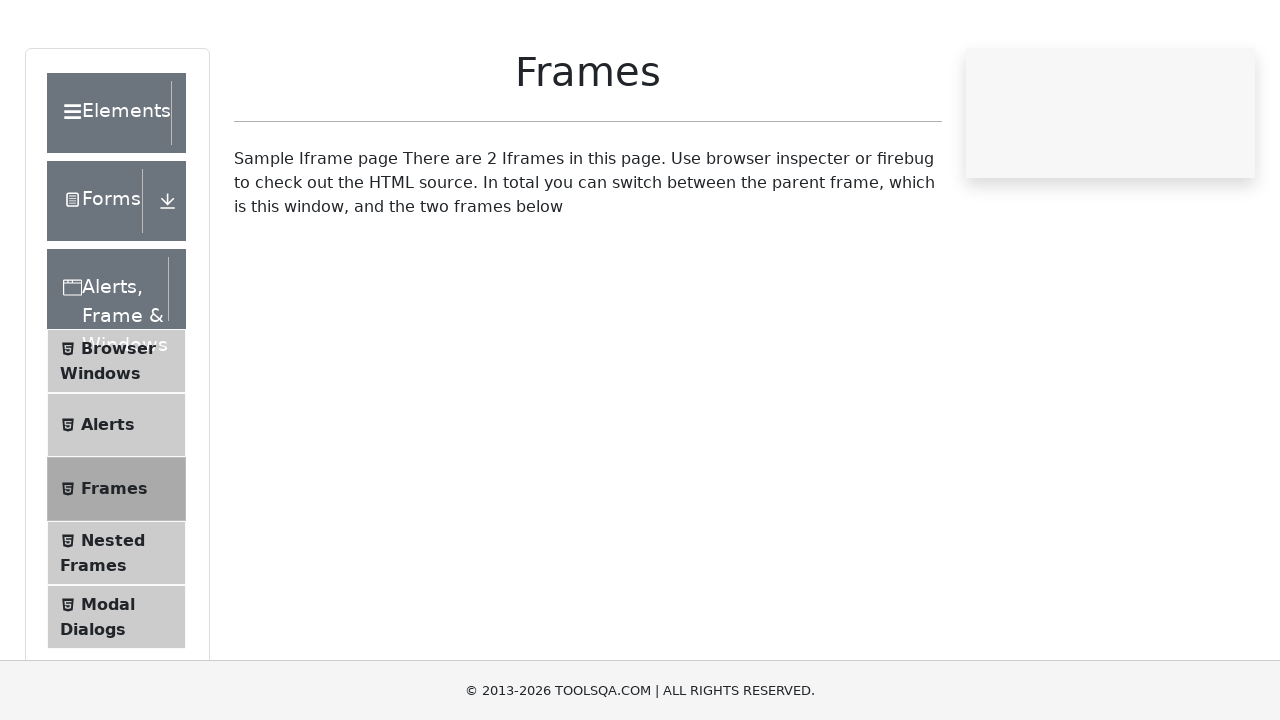

Located frame1 element
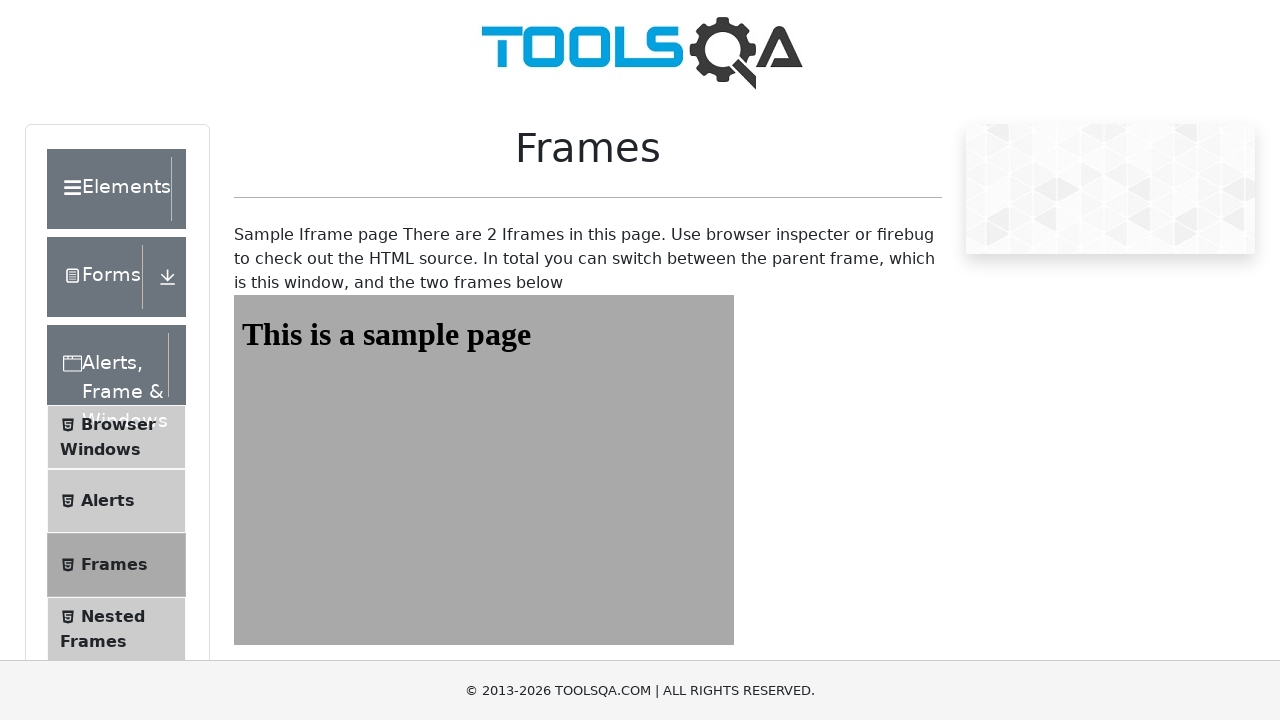

Read heading text from frame1: This is a sample page
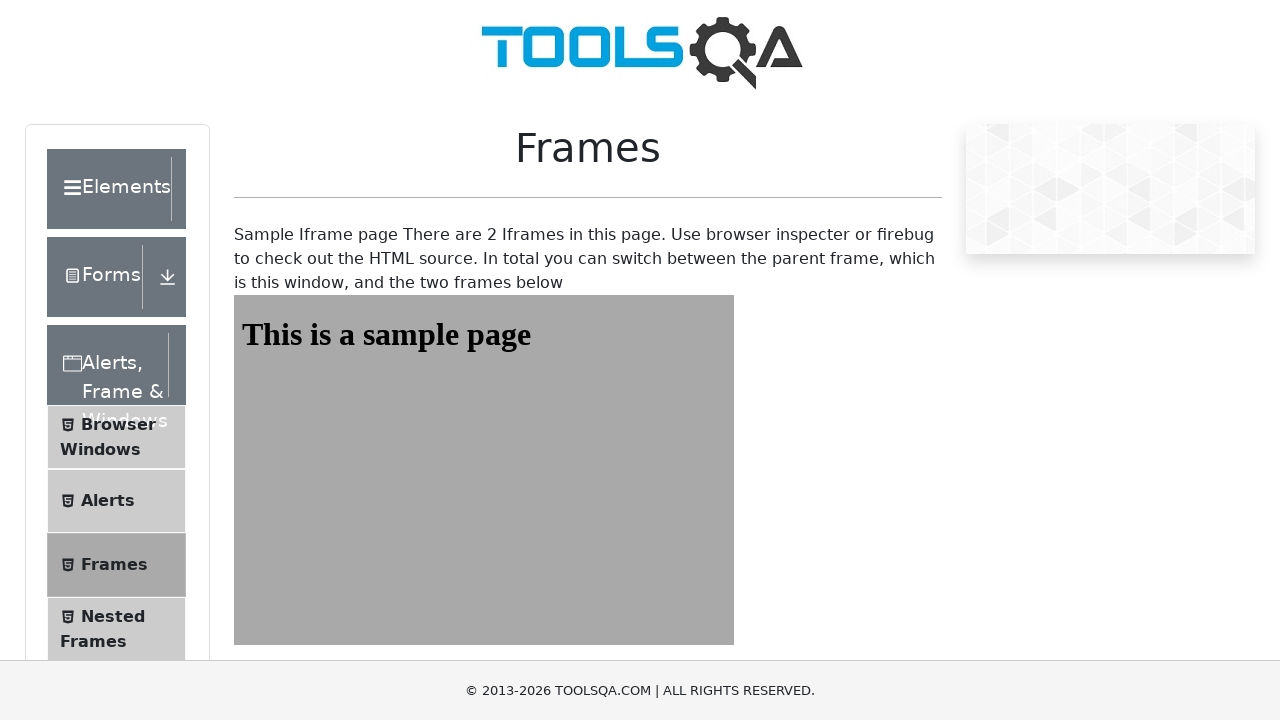

Read h1 heading from main page: Frames
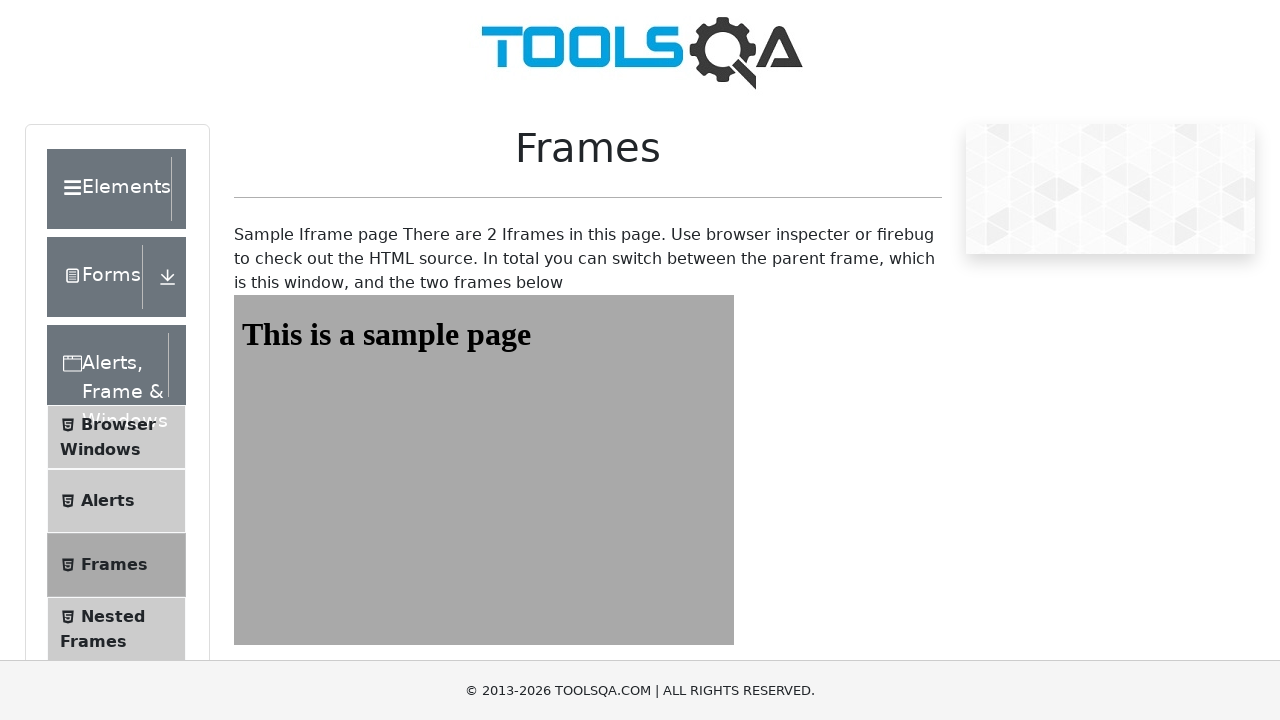

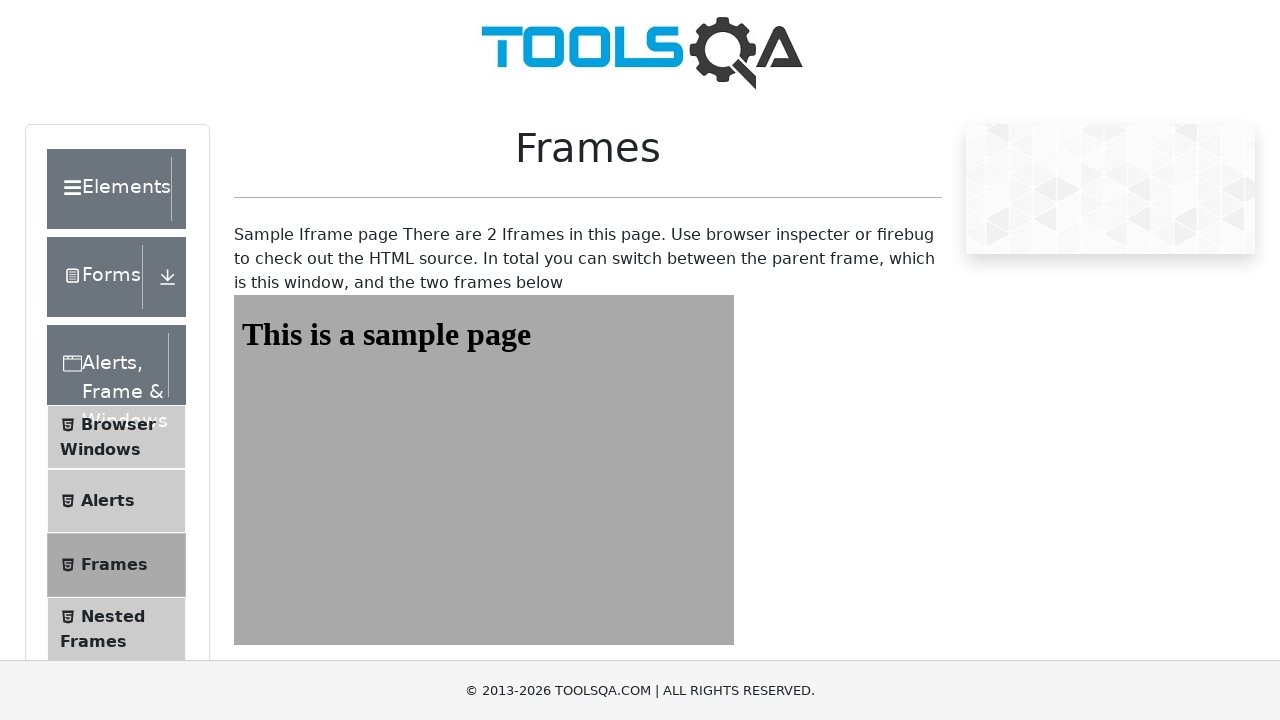